Navigates to Selenium download page and clicks on a download link to initiate a file download

Starting URL: https://www.seleniumhq.org/download/

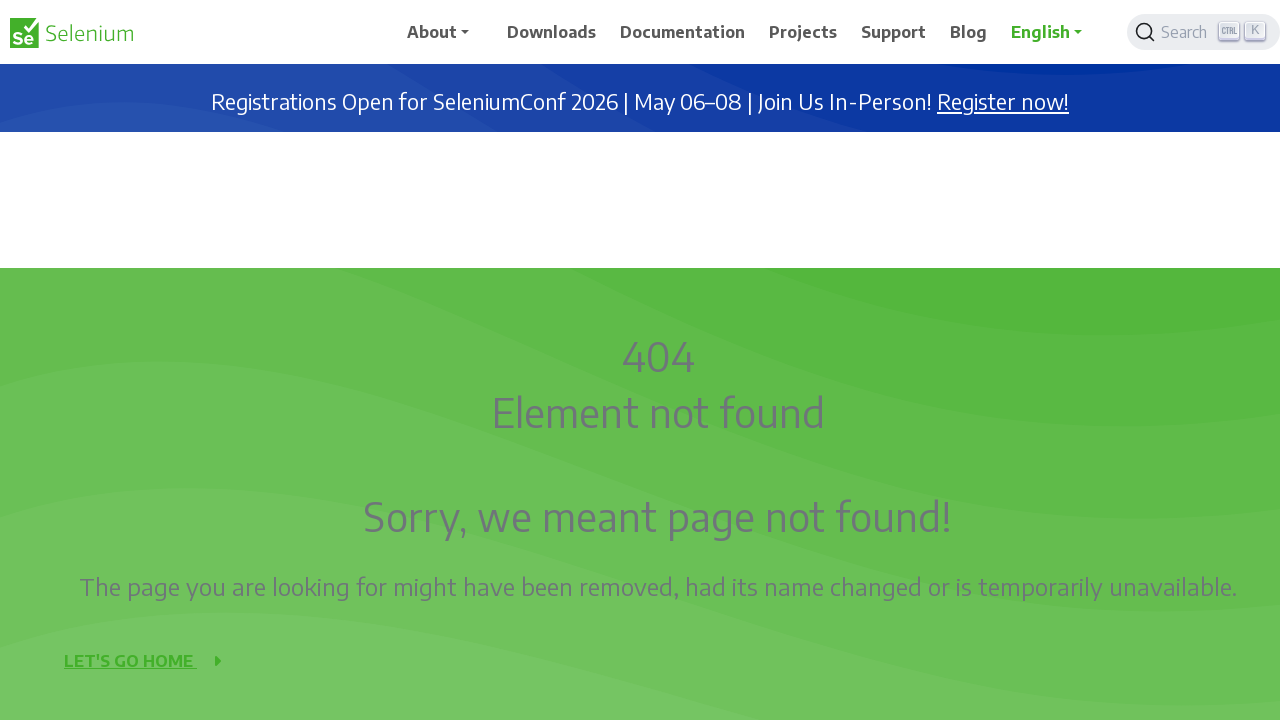

Navigated to Selenium download page
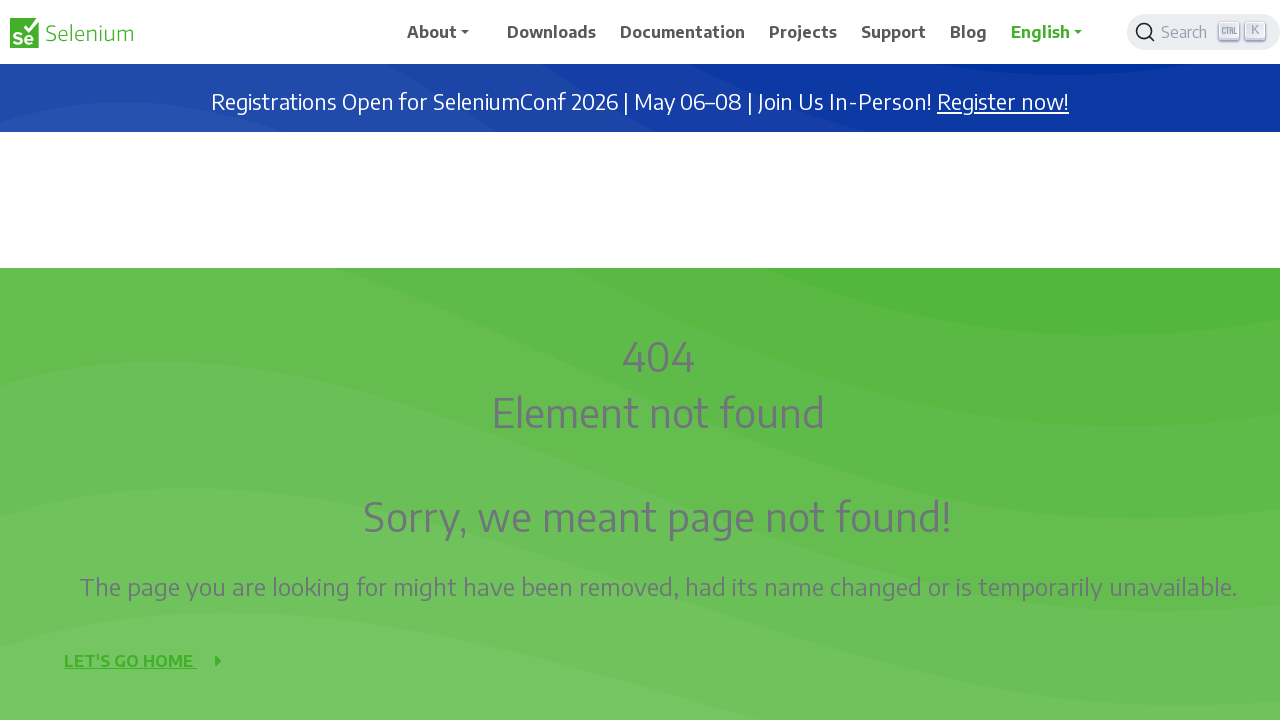

Clicked on the download link at (552, 32) on text=Download
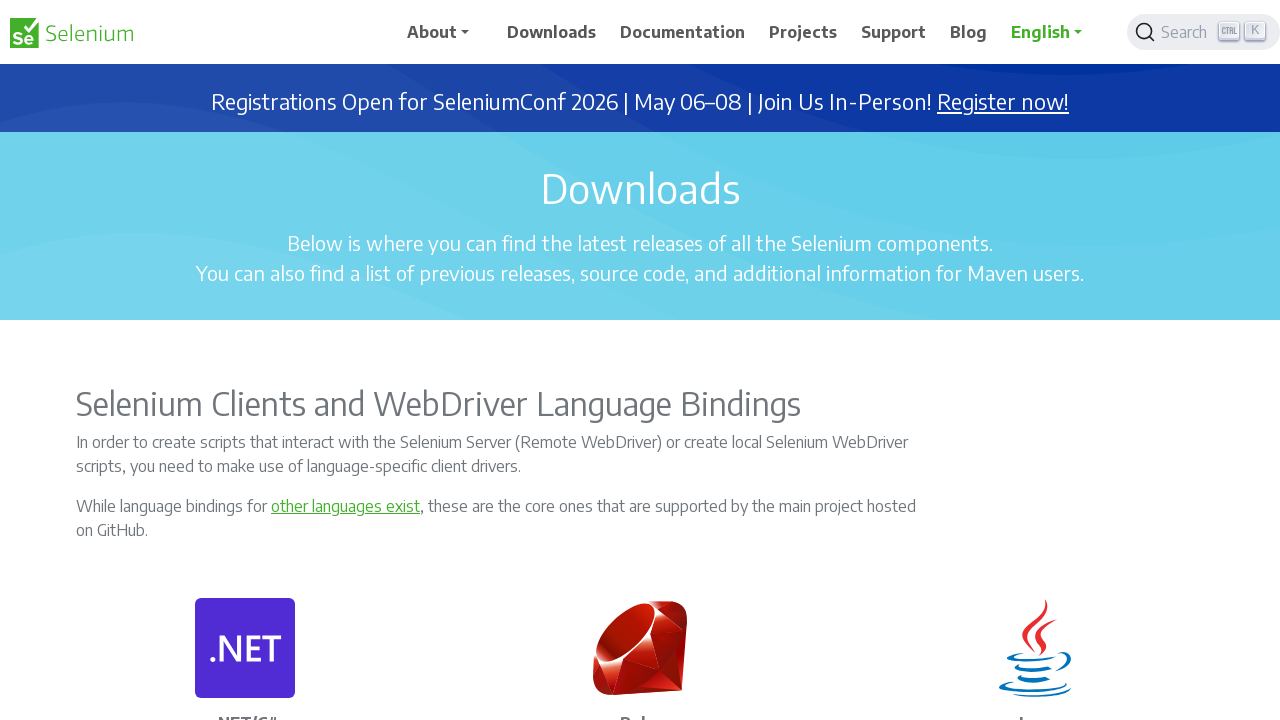

Waited 3 seconds for download to initiate
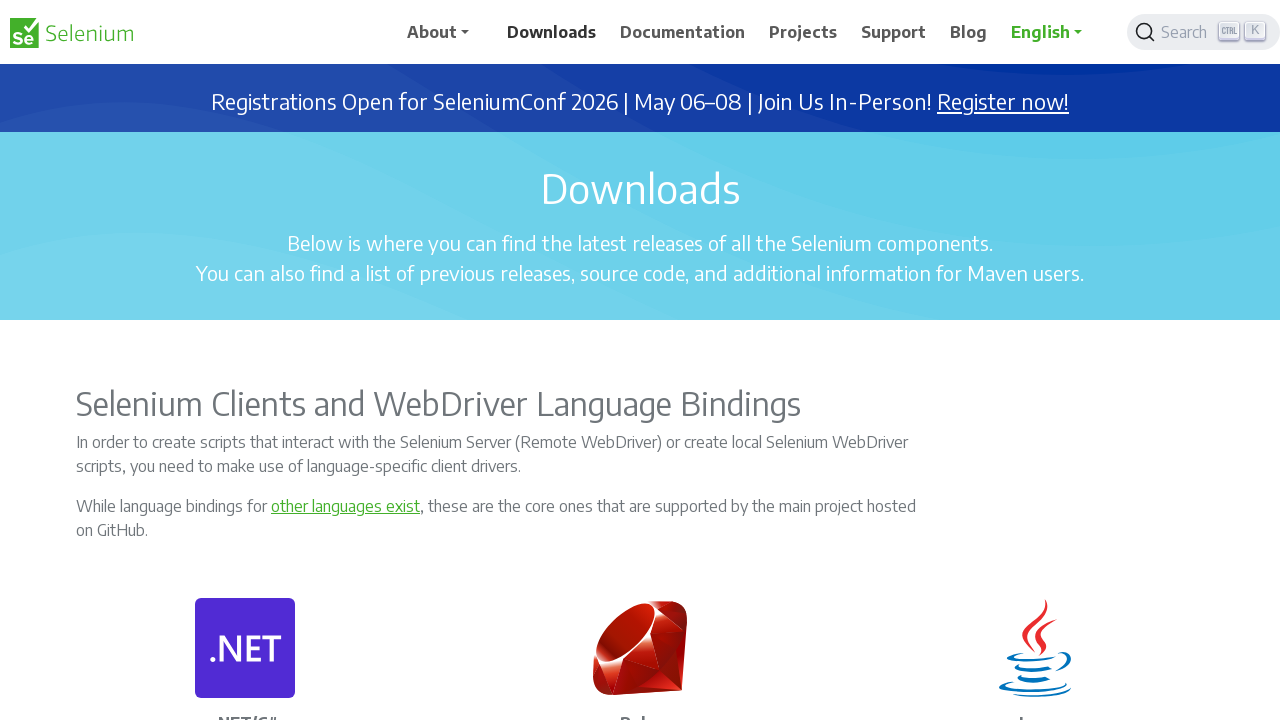

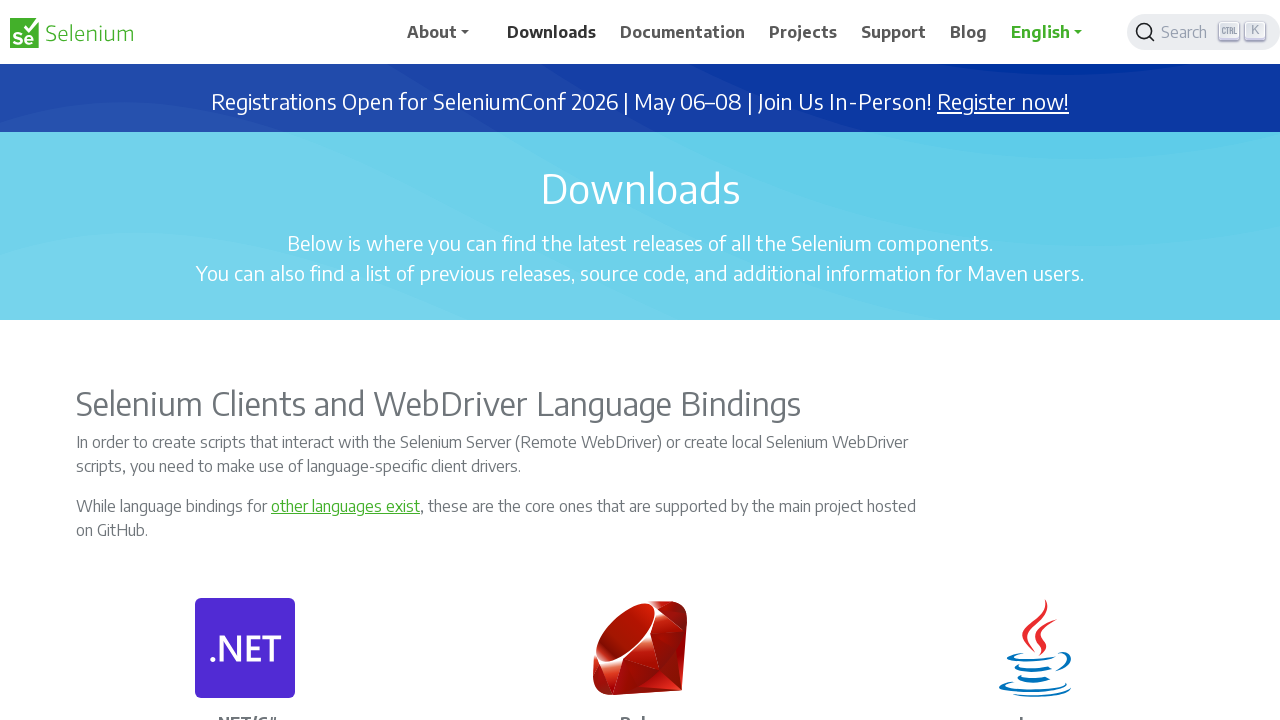